Tests calendar date picker functionality by selecting a specific date (May 15, 2025) through year, month, and day navigation

Starting URL: https://rahulshettyacademy.com/seleniumPractise/#/offers

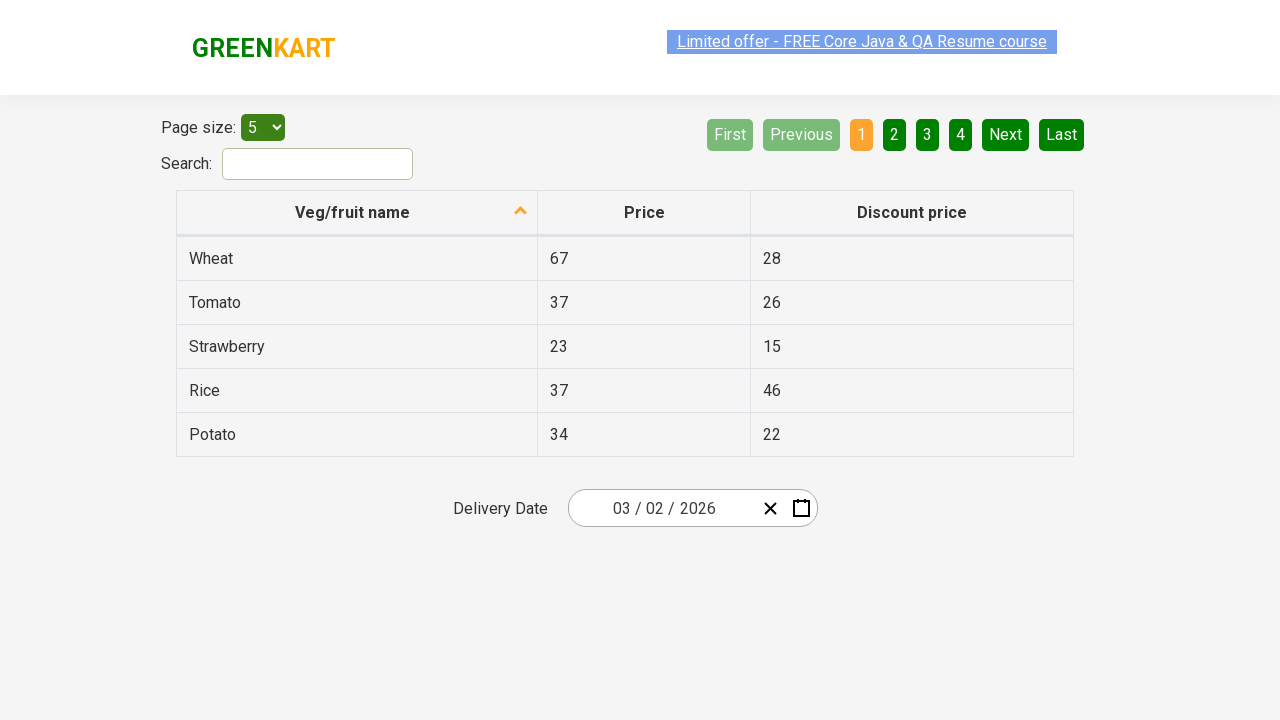

Clicked date picker input group to open calendar at (662, 508) on .react-date-picker__inputGroup
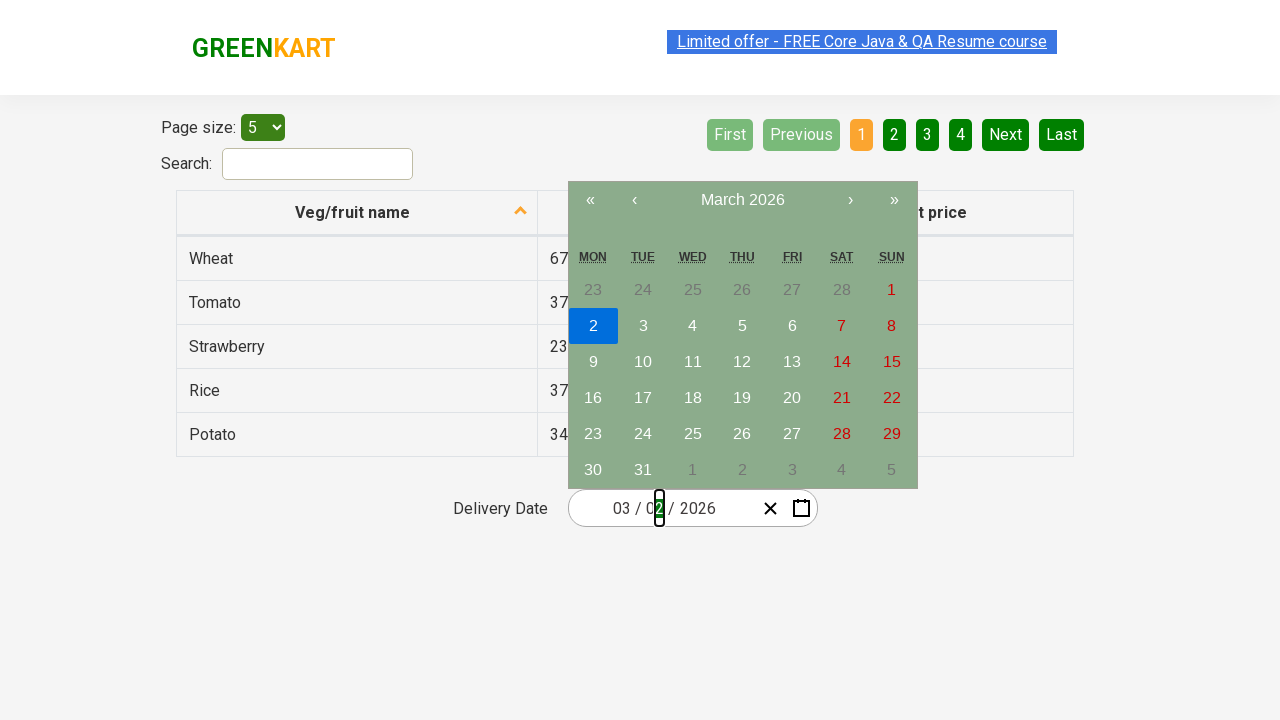

Clicked navigation label to navigate to month view at (742, 200) on .react-calendar__navigation__label
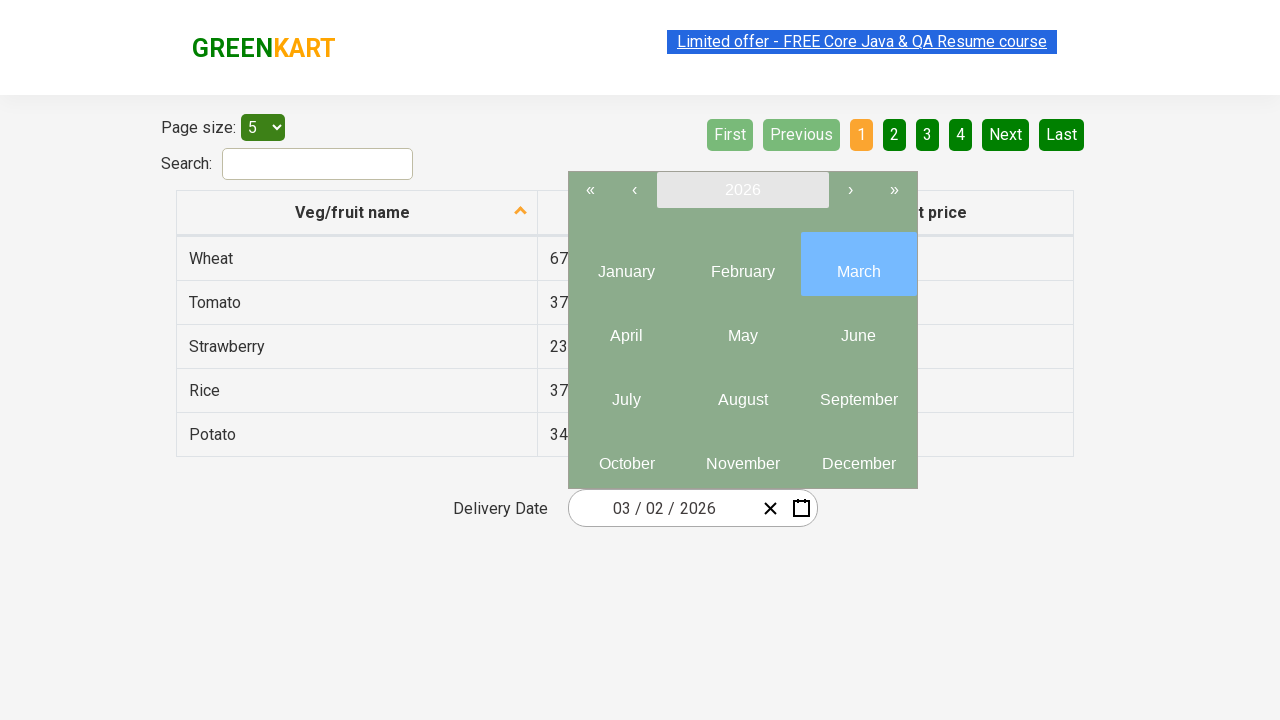

Clicked navigation label again to navigate to year view at (742, 190) on .react-calendar__navigation__label
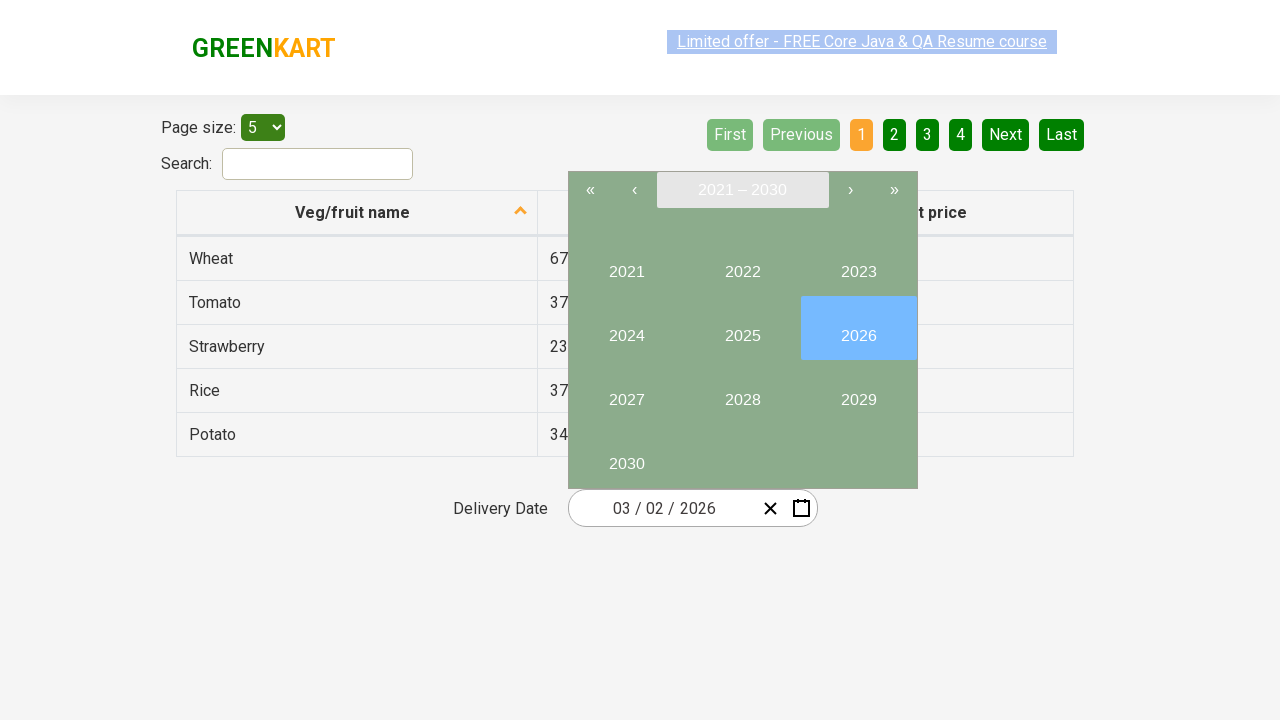

Selected year 2025 from year view at (742, 328) on internal:text="2025"i
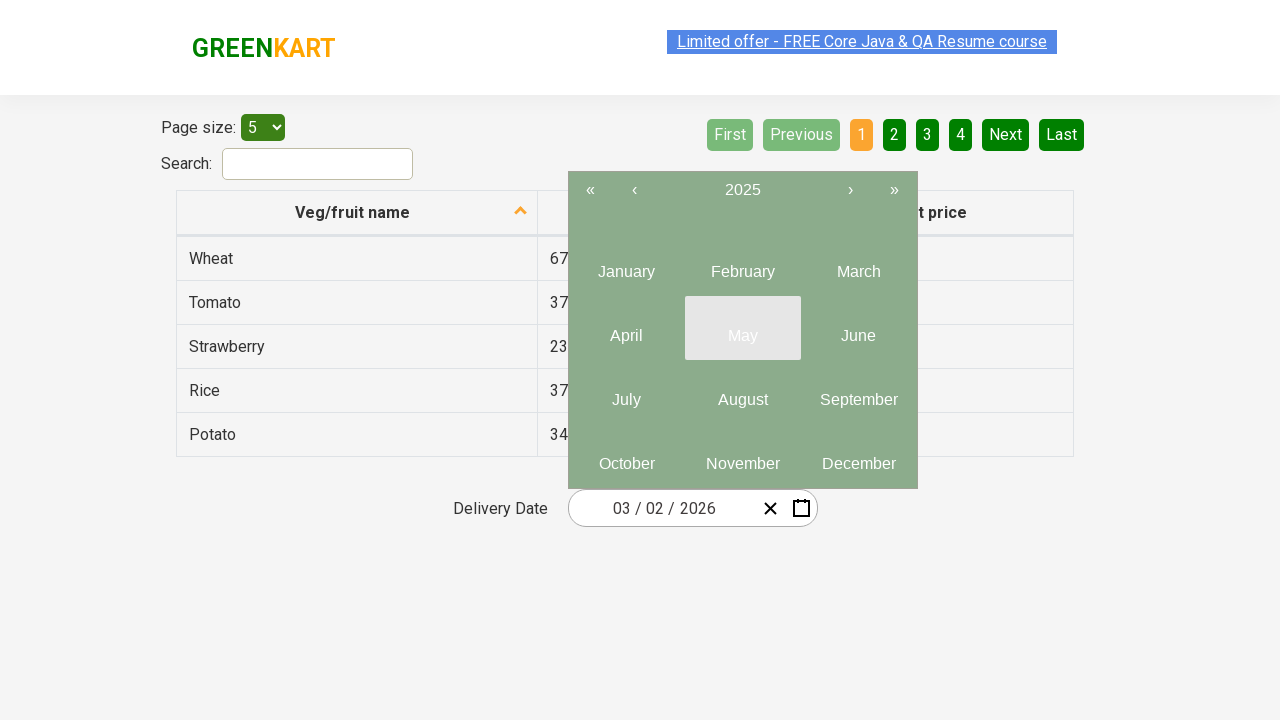

Selected month May (month 5) from month view at (742, 328) on .react-calendar__tile.react-calendar__year-view__months__month >> nth=4
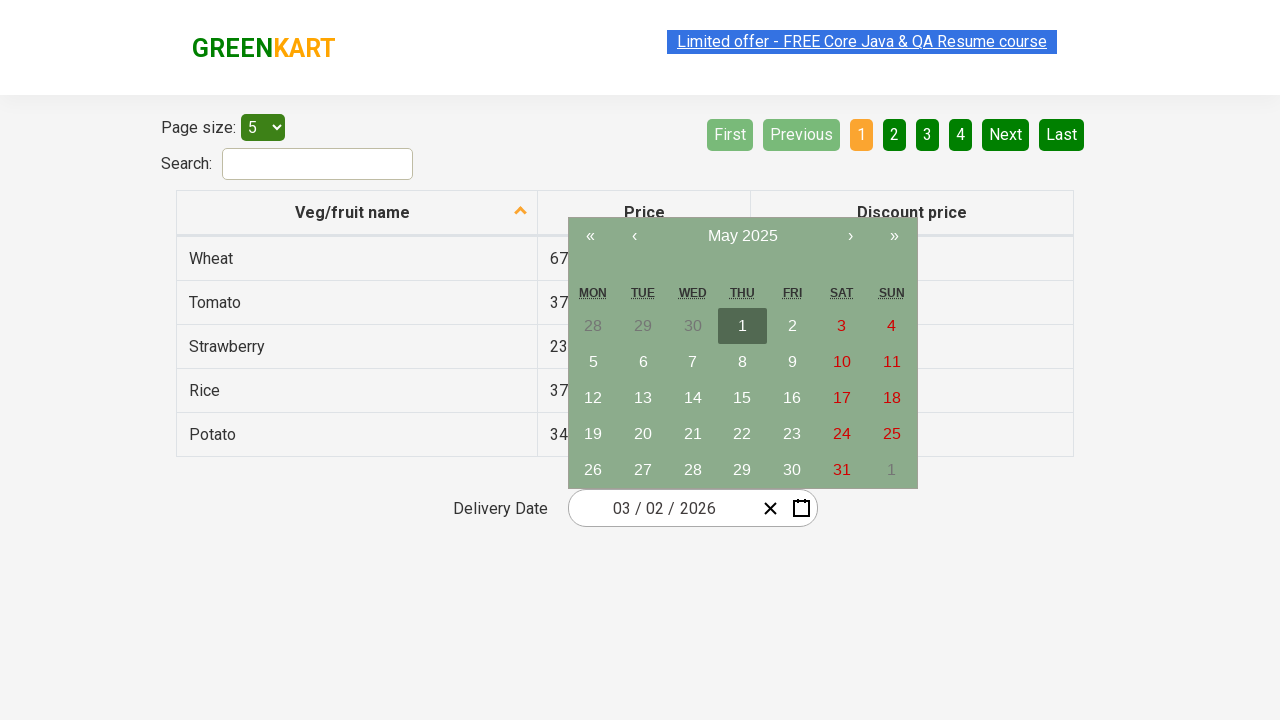

Selected day 15 from calendar at (742, 398) on //abbr[text()='15']
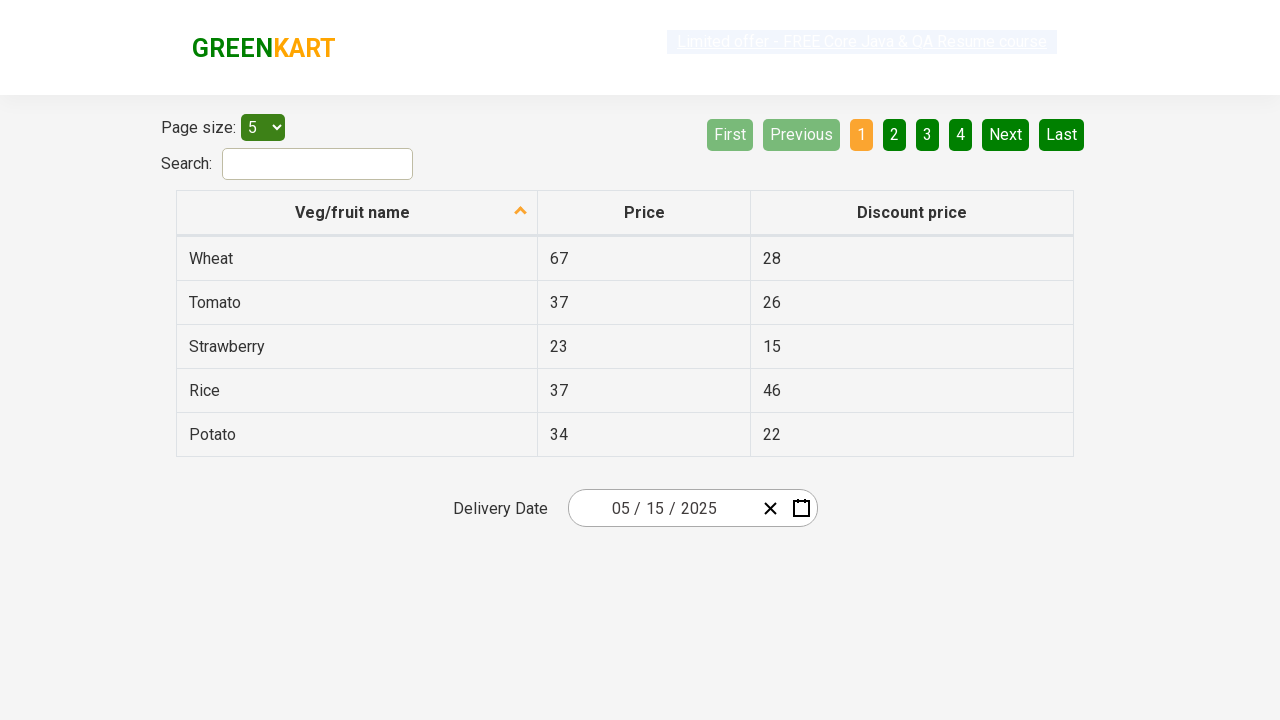

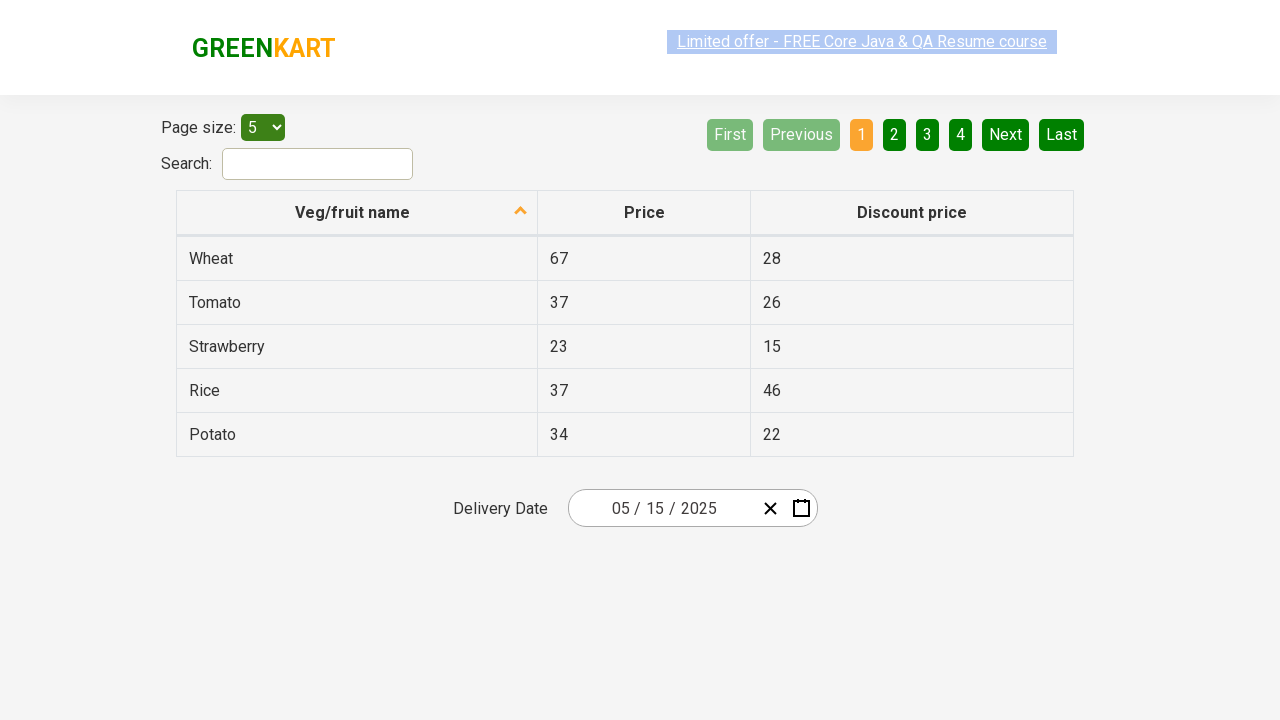